Tests sorting the Due column in ascending order using semantic class-based selectors on the second table

Starting URL: http://the-internet.herokuapp.com/tables

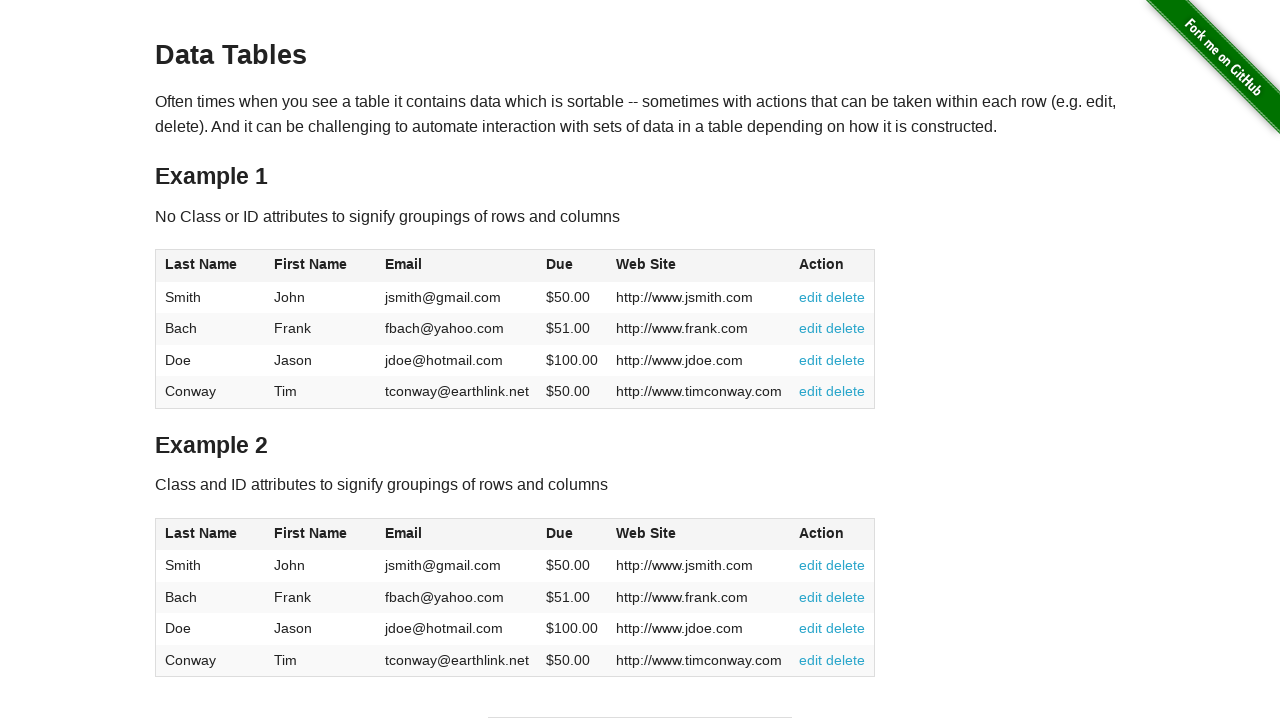

Clicked the Due column header in the second table to sort at (560, 533) on #table2 thead .dues
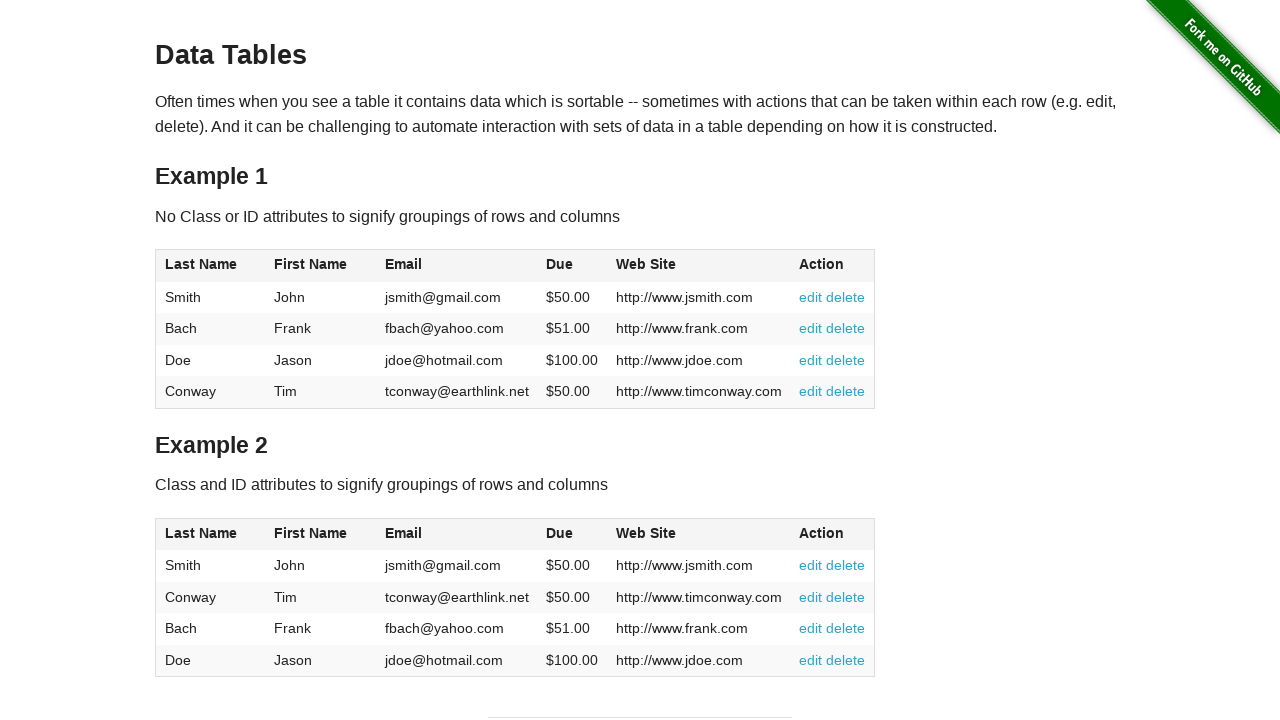

Due column cells loaded in the second table
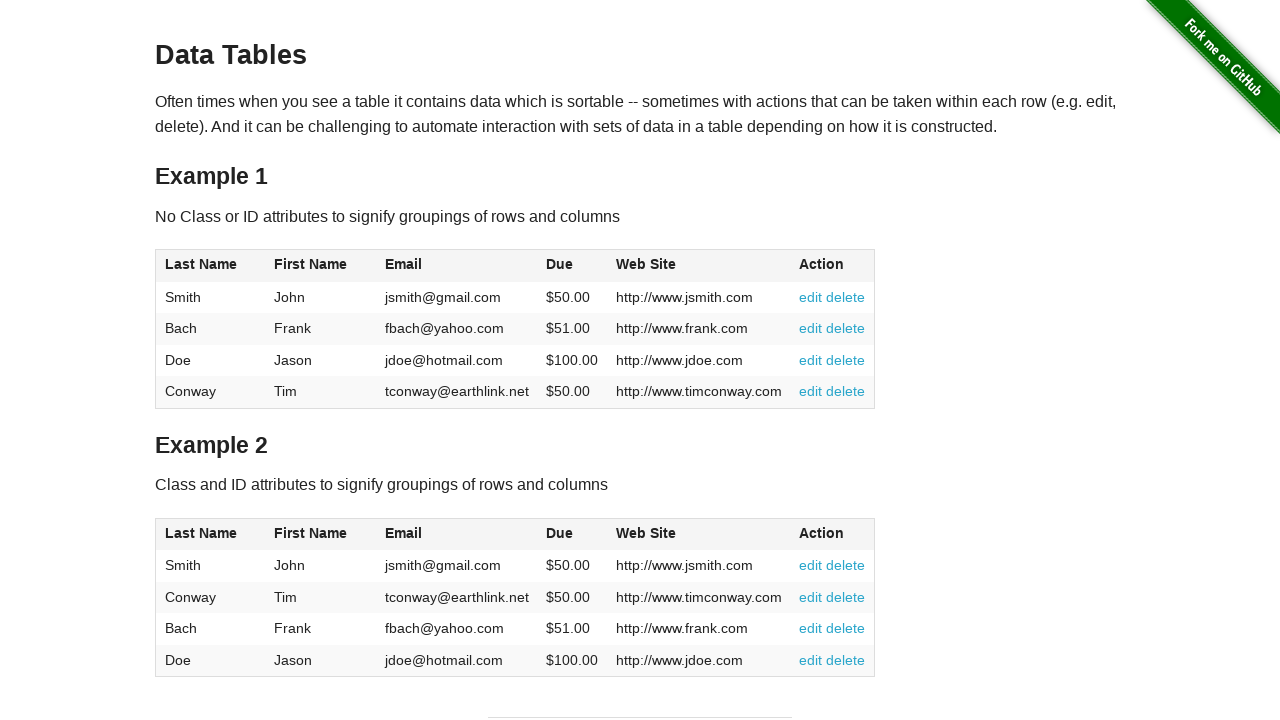

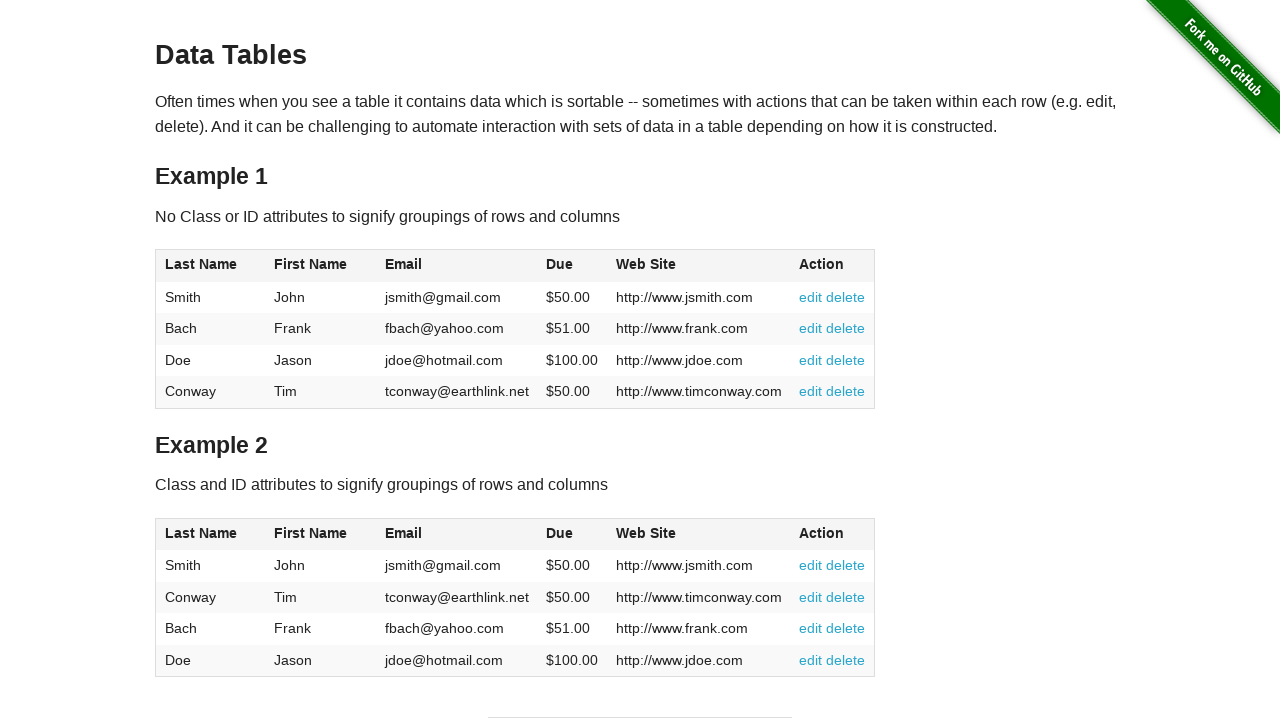